Tests the contact form on the Blonde Site by filling in name, email, subject, and message fields, then submitting the form

Starting URL: https://lennertamas.github.io/blondesite/contact/

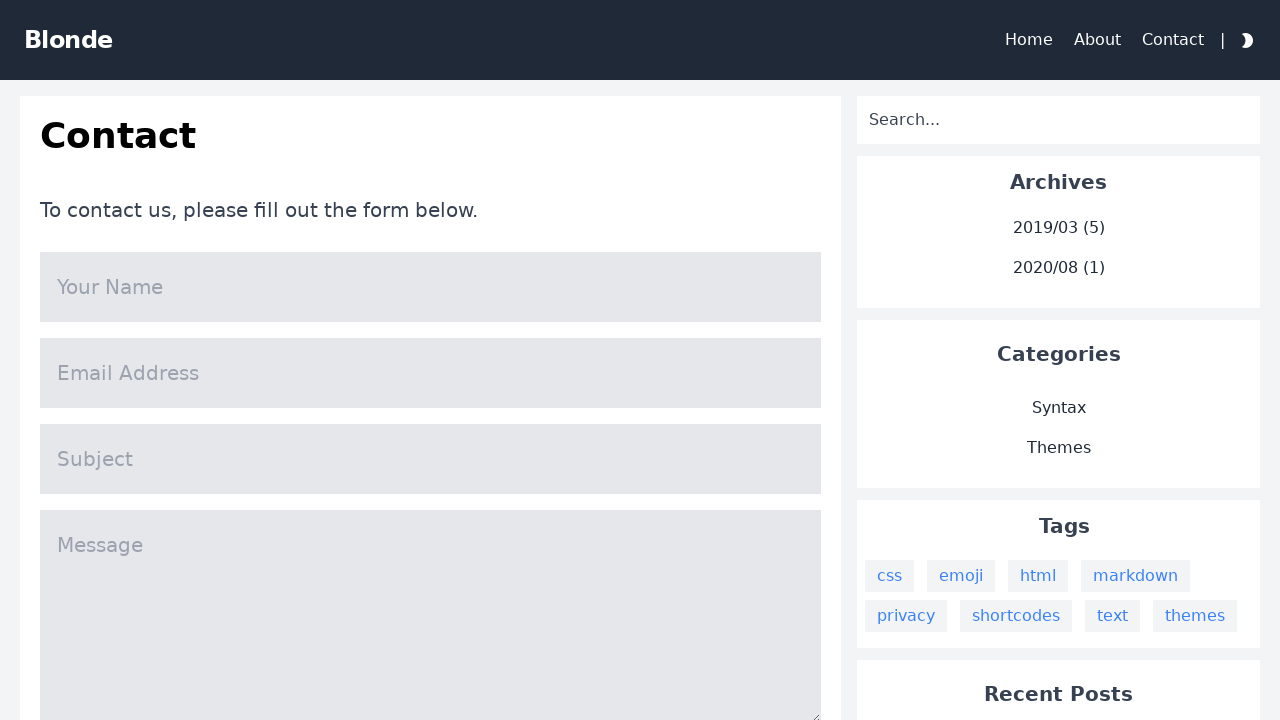

Waited for page to load with domcontentloaded state
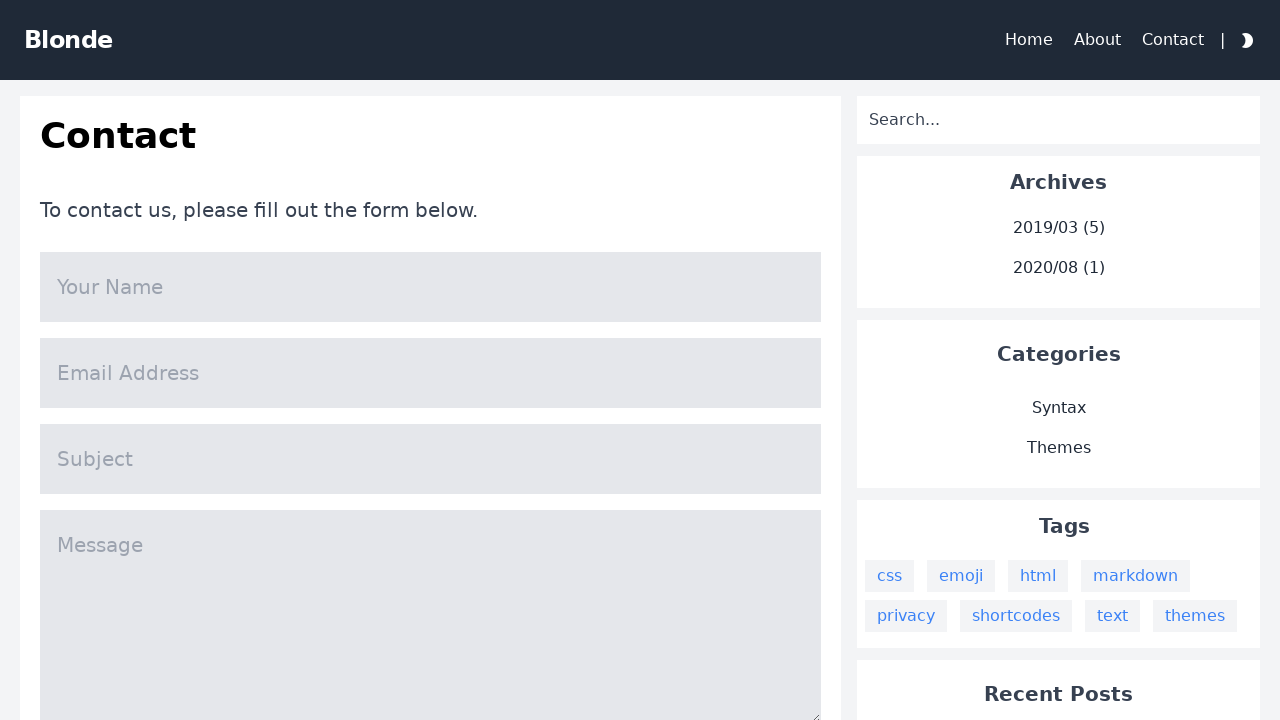

Filled name field with 'Neville Longbottom' on input[name='name']
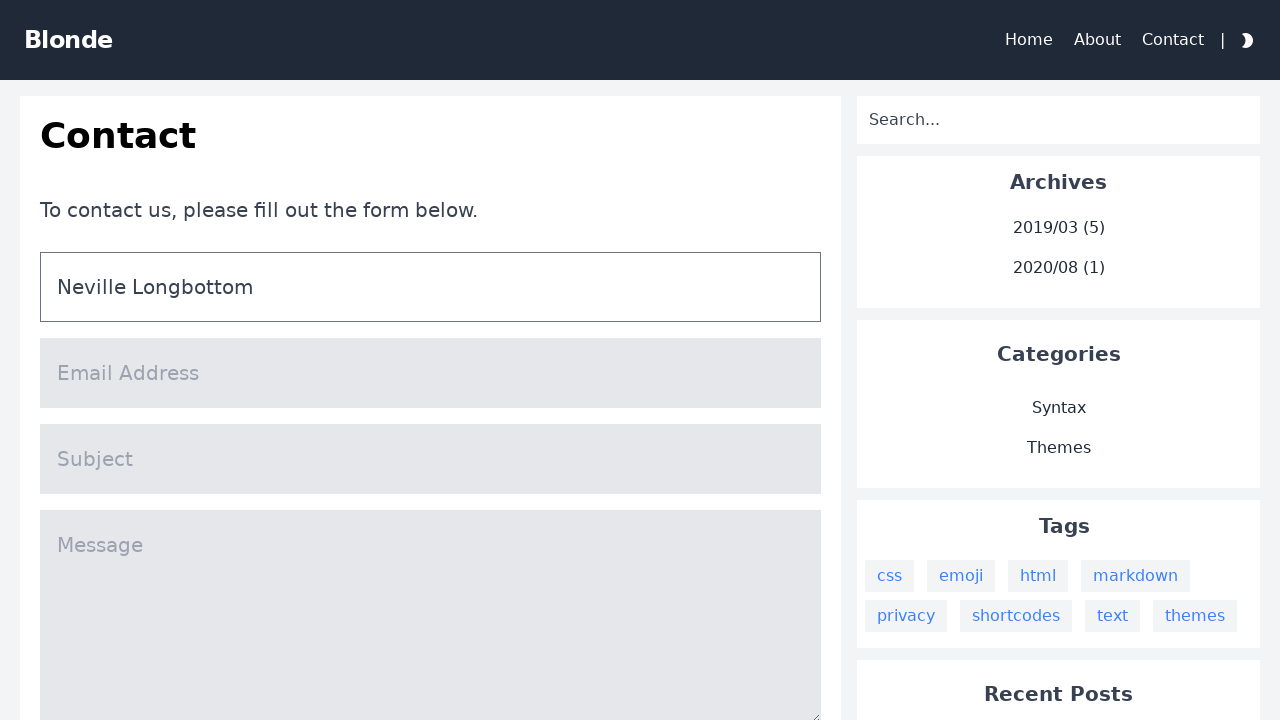

Filled email field with 'nevillelongbottom@roxfort.com' on input[name='mail']
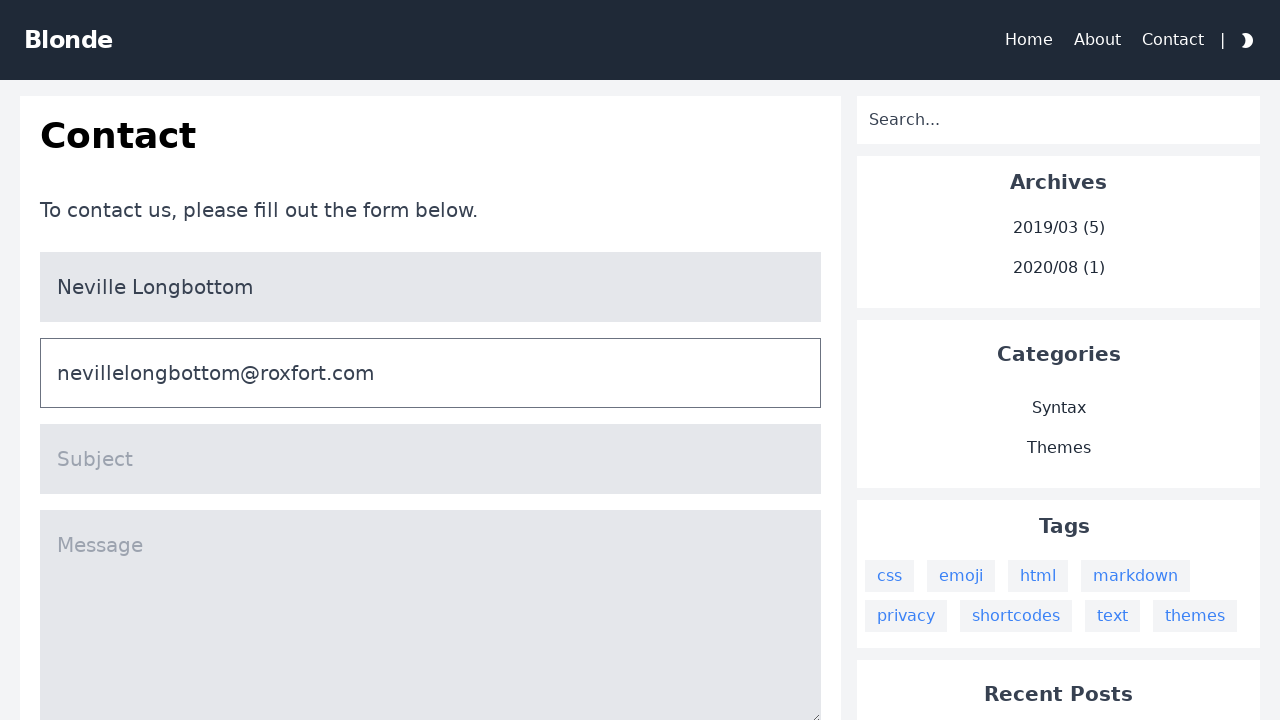

Filled subject field with 'I forgot when I take the exam' on input[name='title']
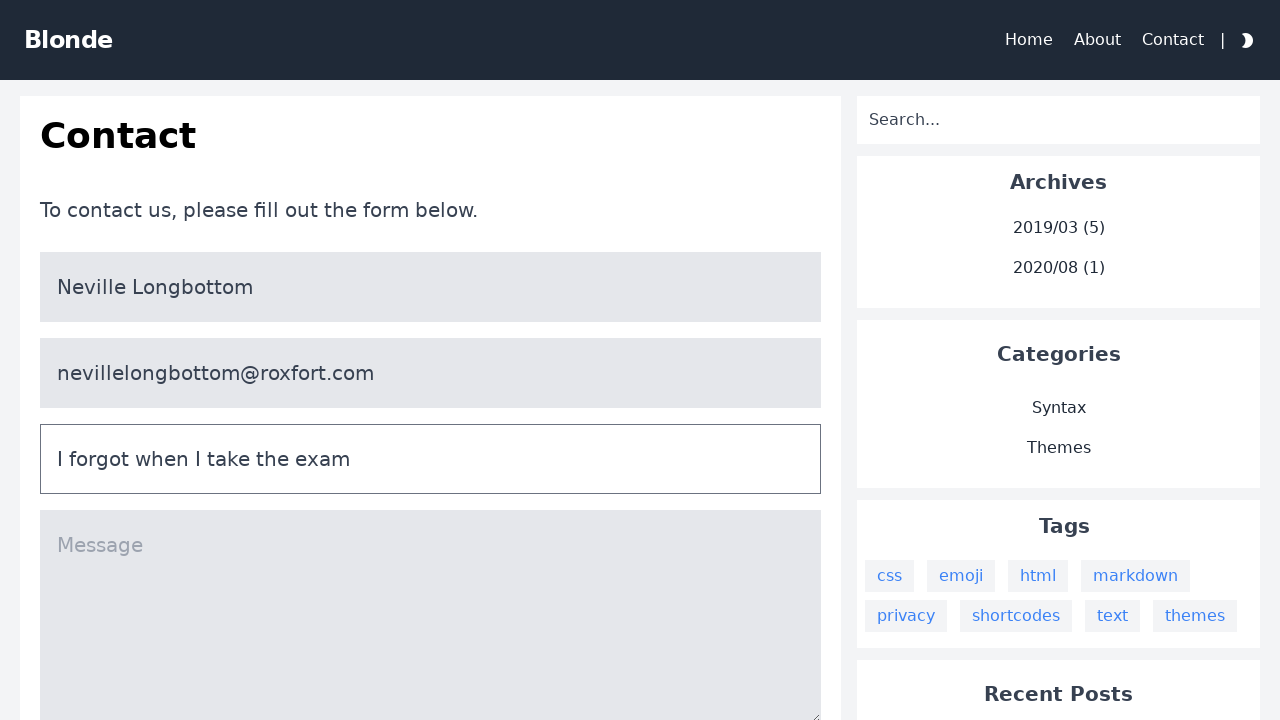

Filled message field with herbology exam inquiry on textarea[name='message']
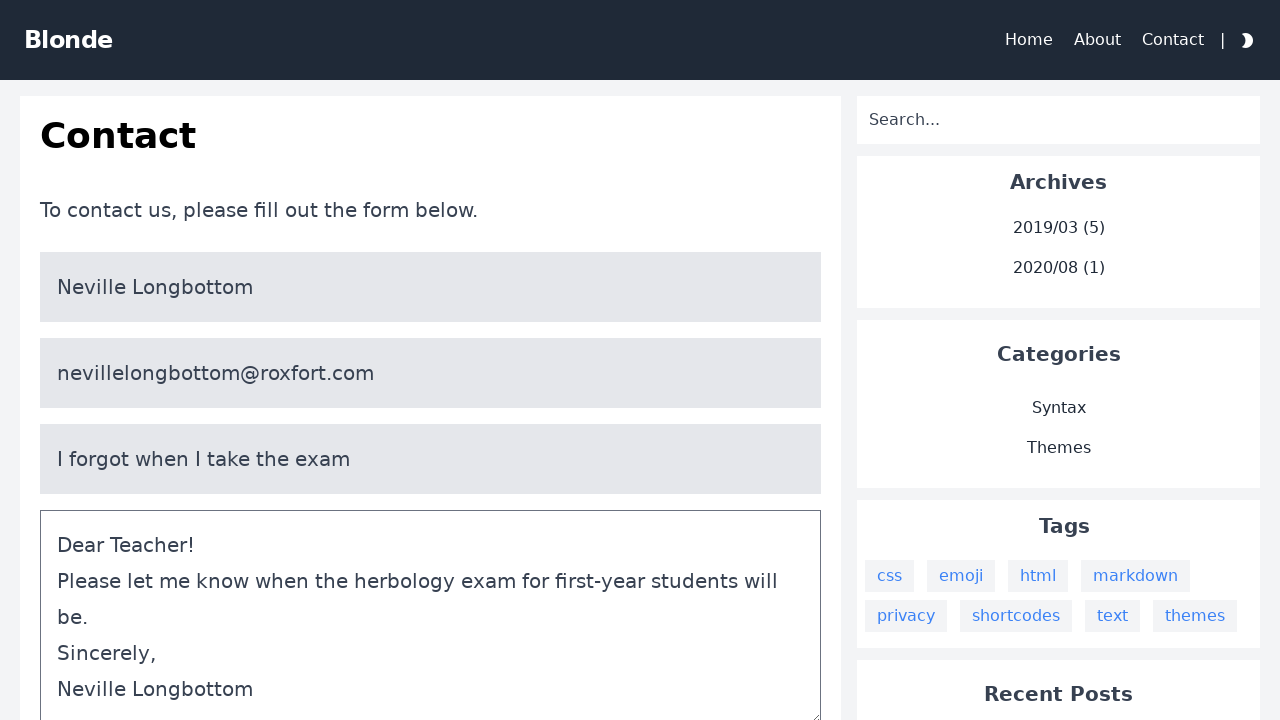

Clicked submit button to send the contact form at (431, 360) on #content > div > div > div.bg-white.col-span-3.lg\:col-span-2.p-5.dark\:bg-warmg
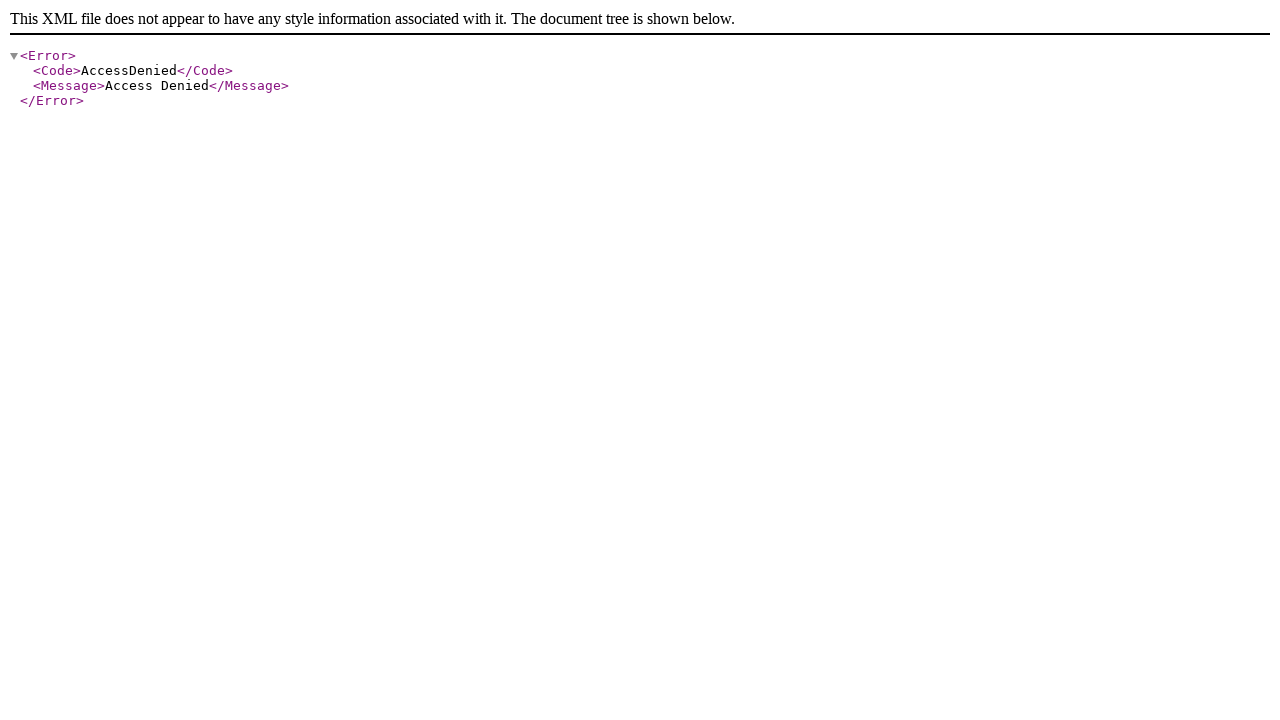

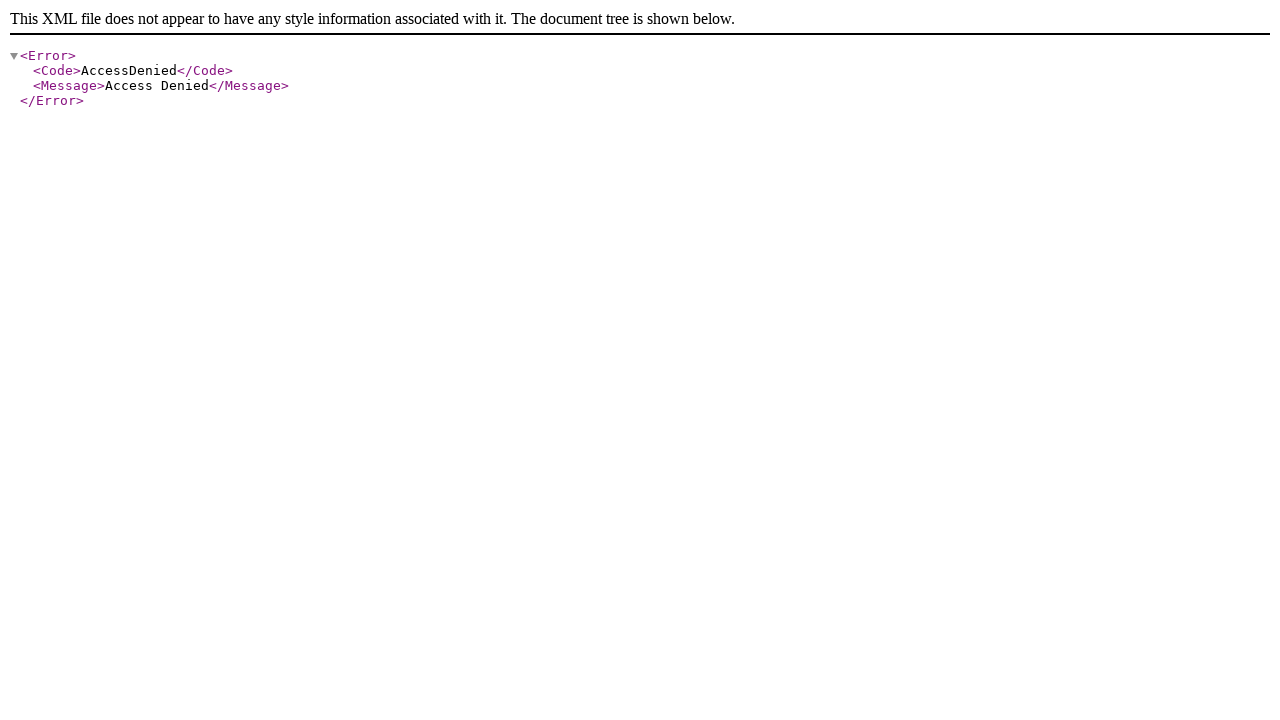